Navigates to a Douban movie page (The Shawshank Redemption) and clicks on the hot comments link to view user comments

Starting URL: https://movie.douban.com/subject/1292052/

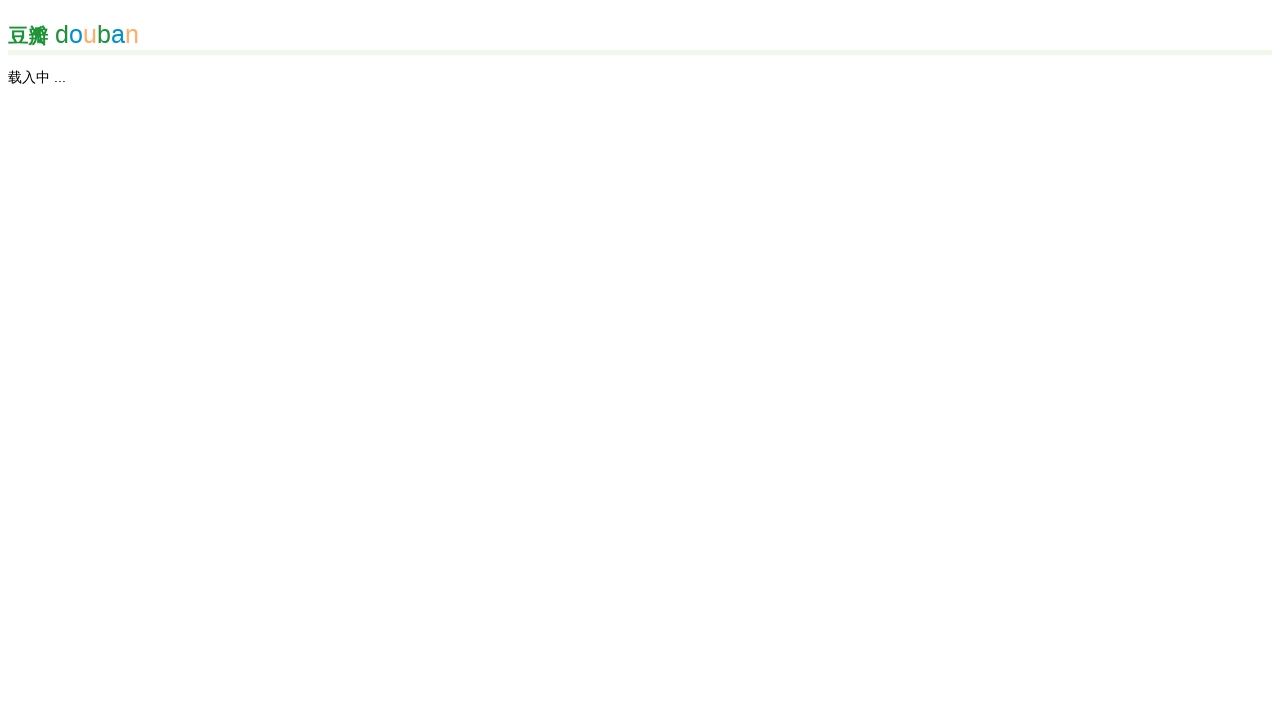

Navigated to The Shawshank Redemption movie page on Douban
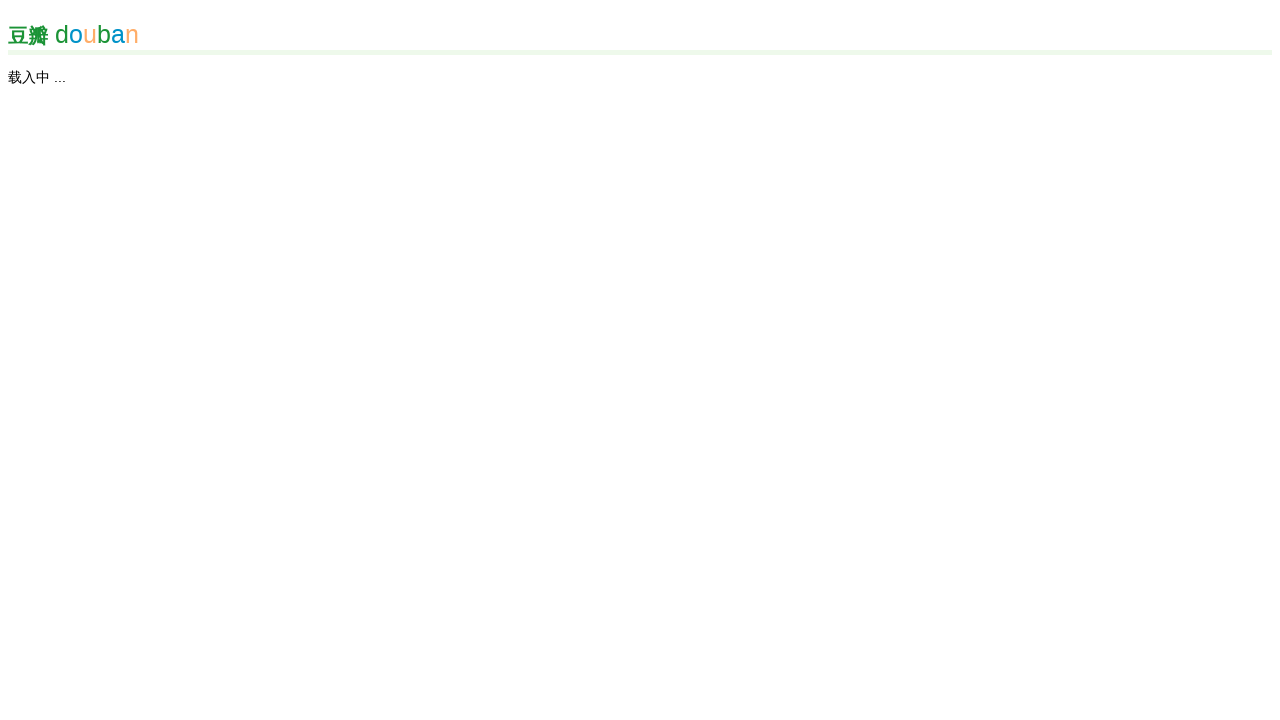

Clicked on hot comments link at (188, 360) on xpath=//*[@id="hot-comments"]/a
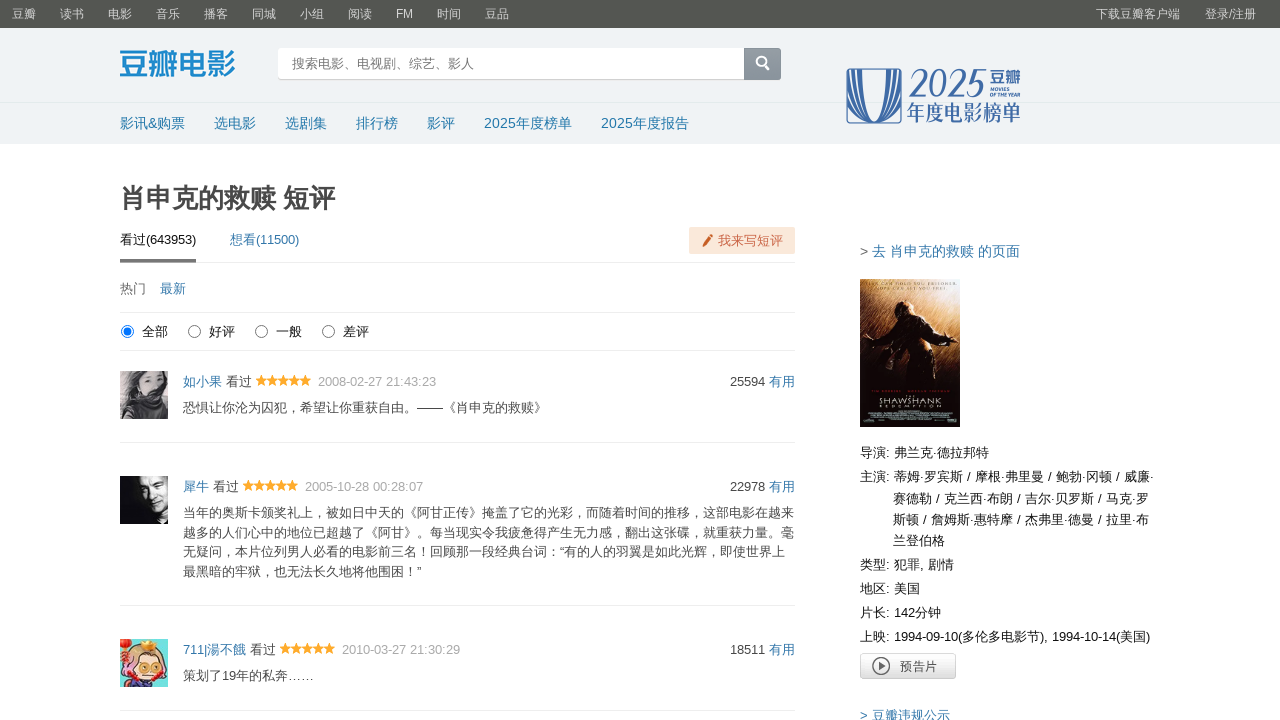

Comments page loaded successfully
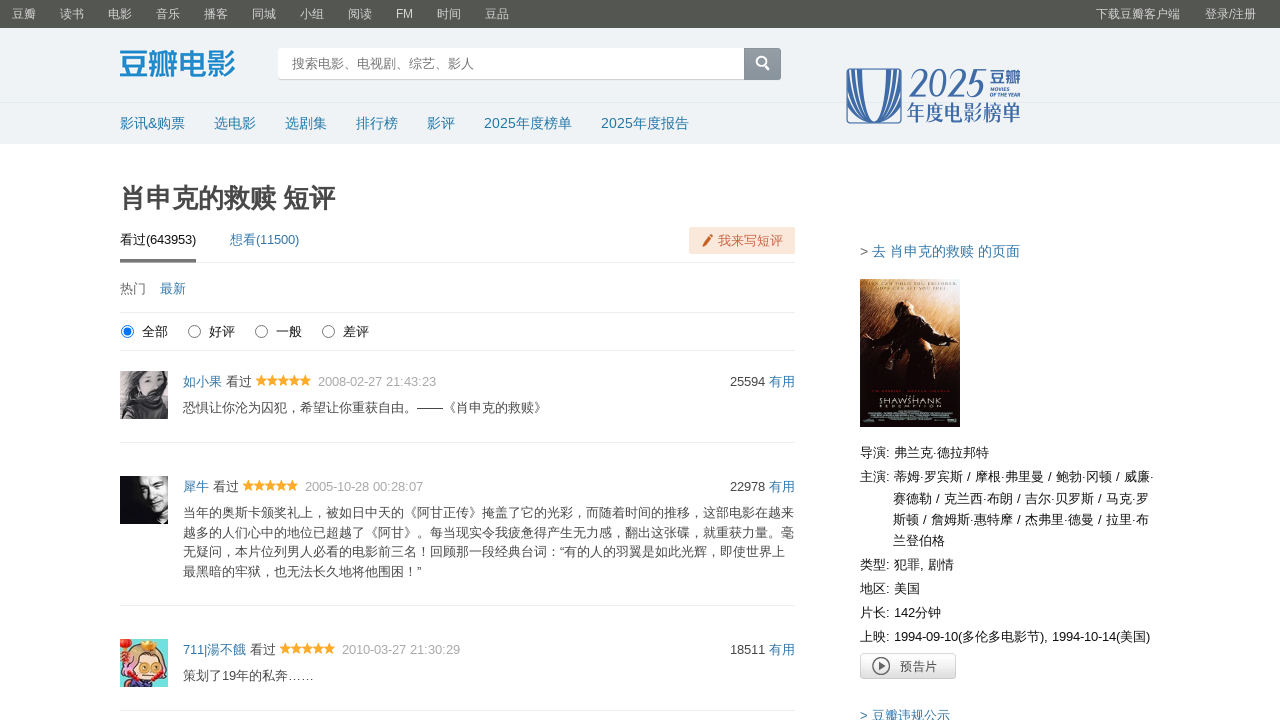

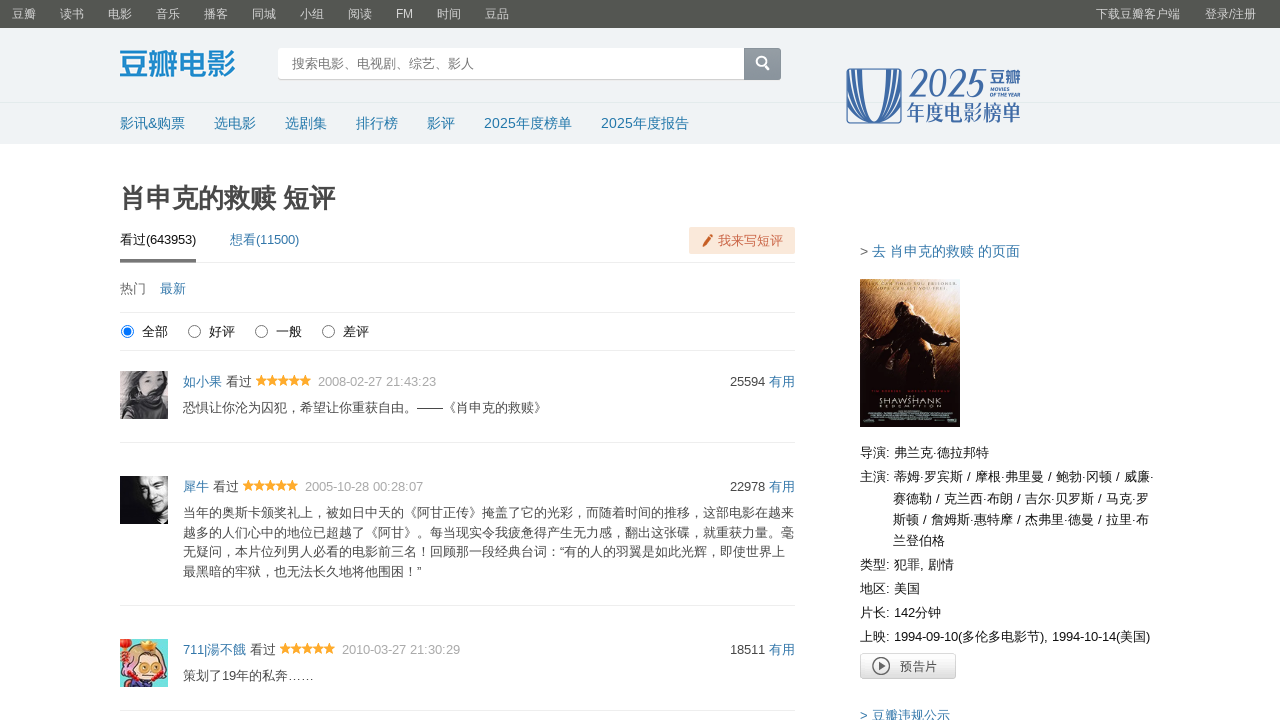